Tests that the textbox is not read-only

Starting URL: https://demoqa.com/text-box

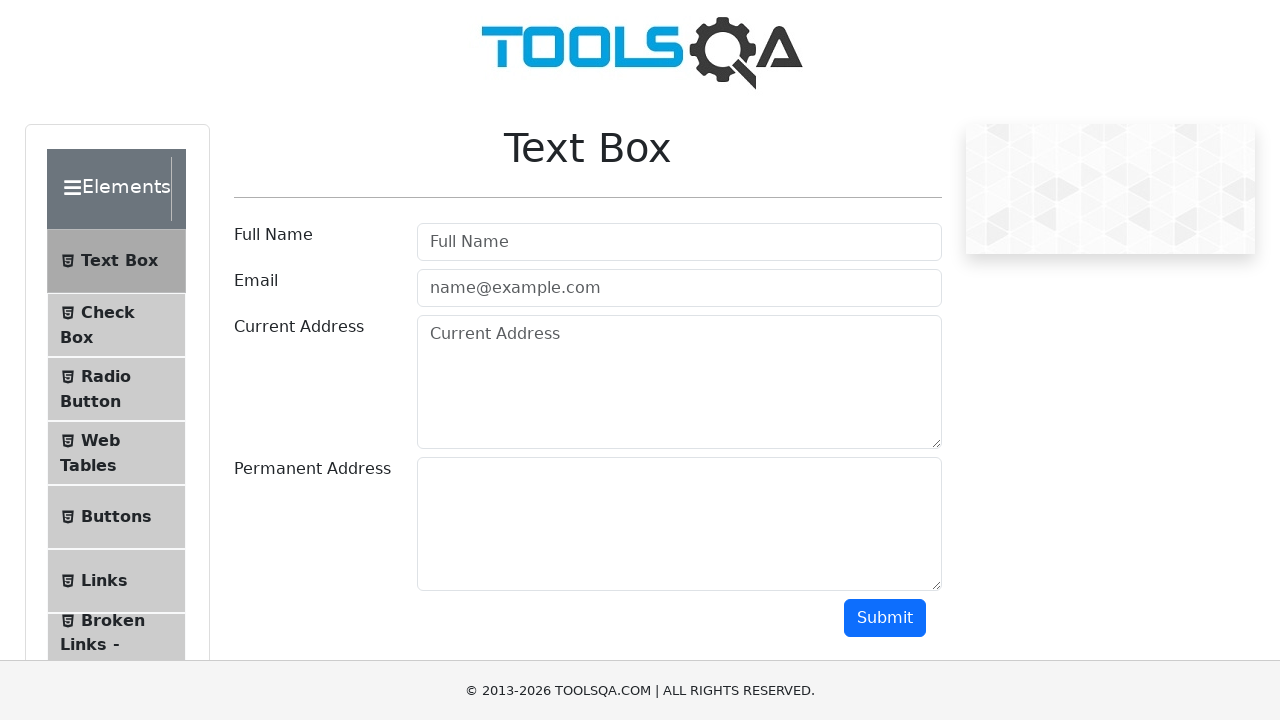

Navigated to https://demoqa.com/text-box
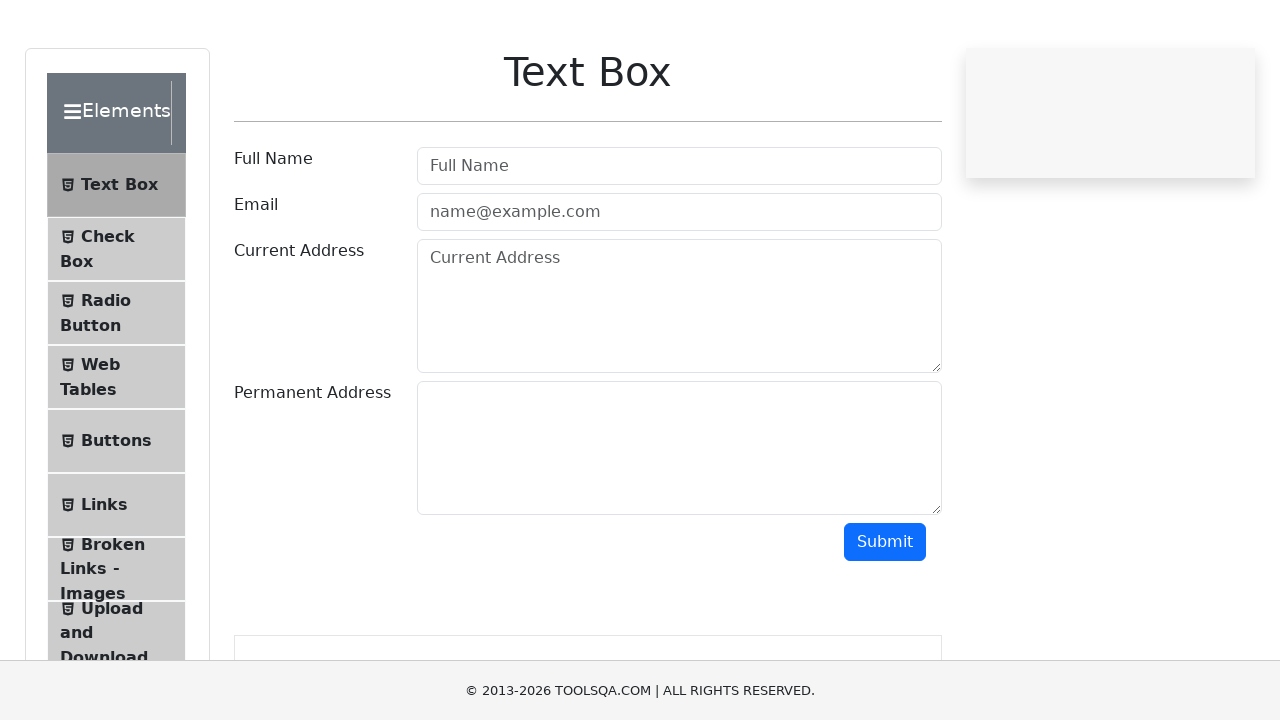

Retrieved readonly attribute from username textbox
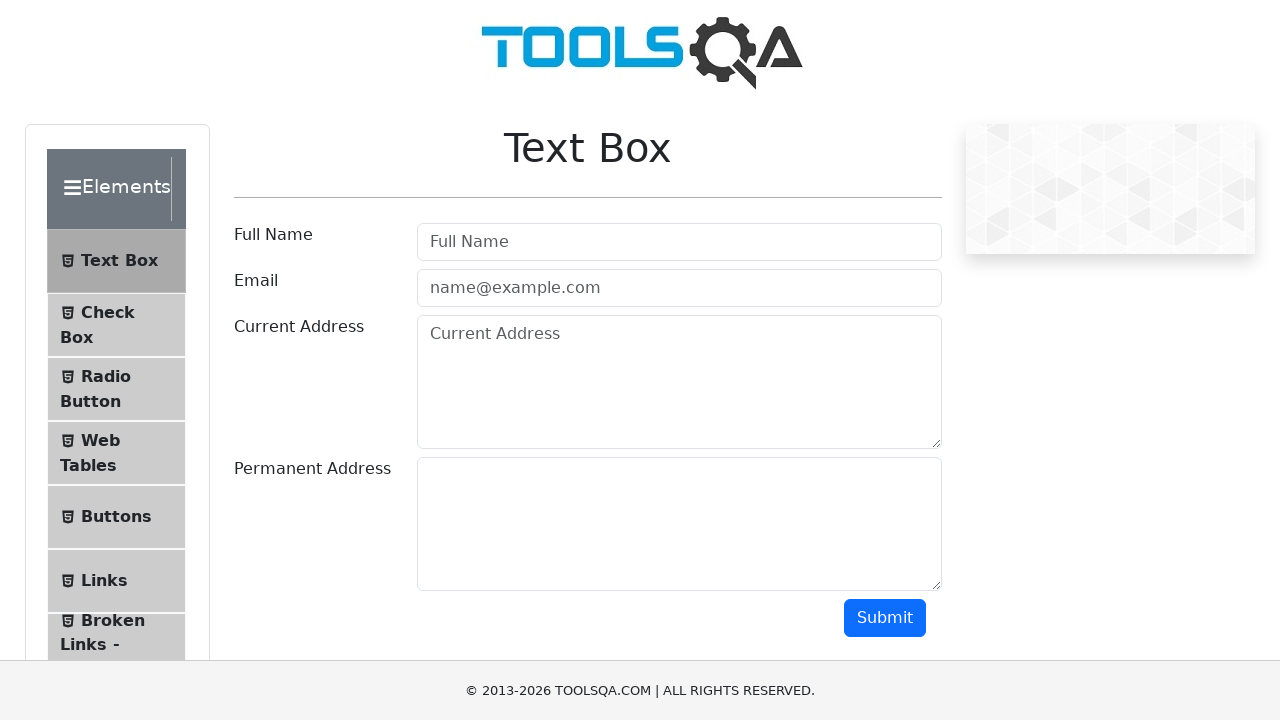

Evaluated readonly attribute: is_readonly = False
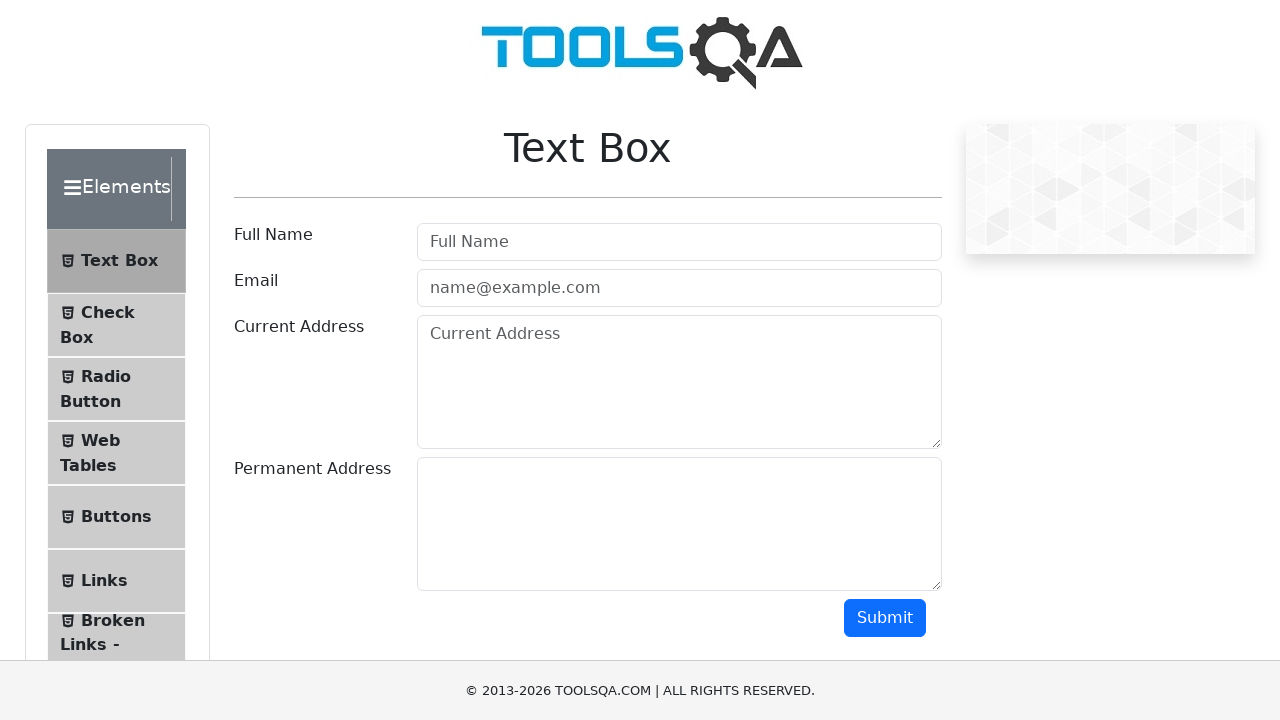

Assertion passed: textbox is not read-only
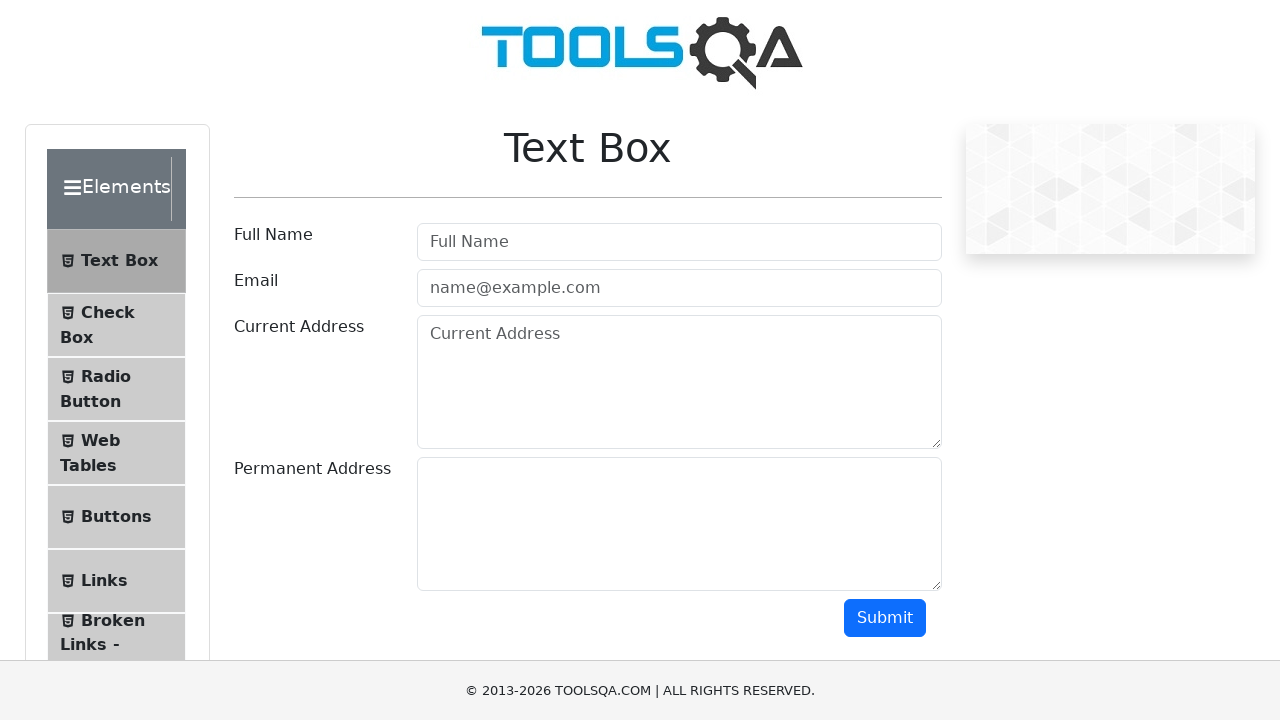

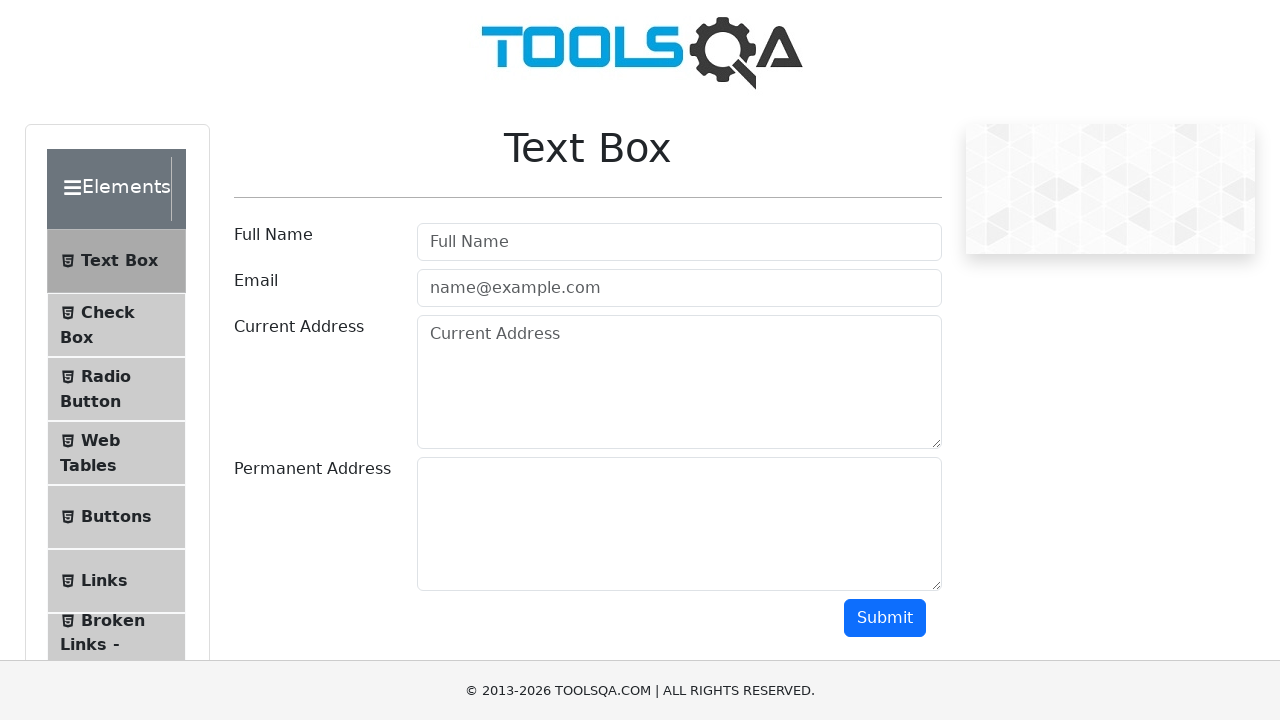